Tests browser navigation by going to home page, then back, then forward to verify navigation history works correctly

Starting URL: https://demoqa.com/forms/

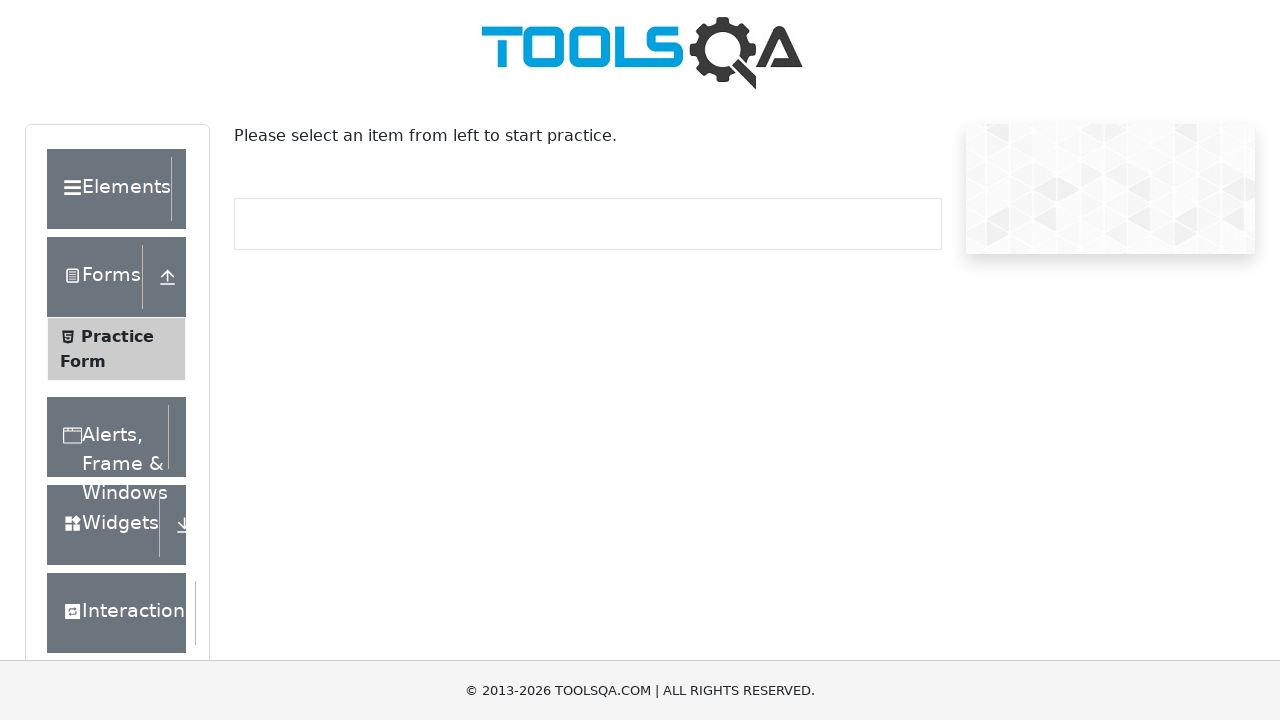

Navigated to home page at https://demoqa.com/
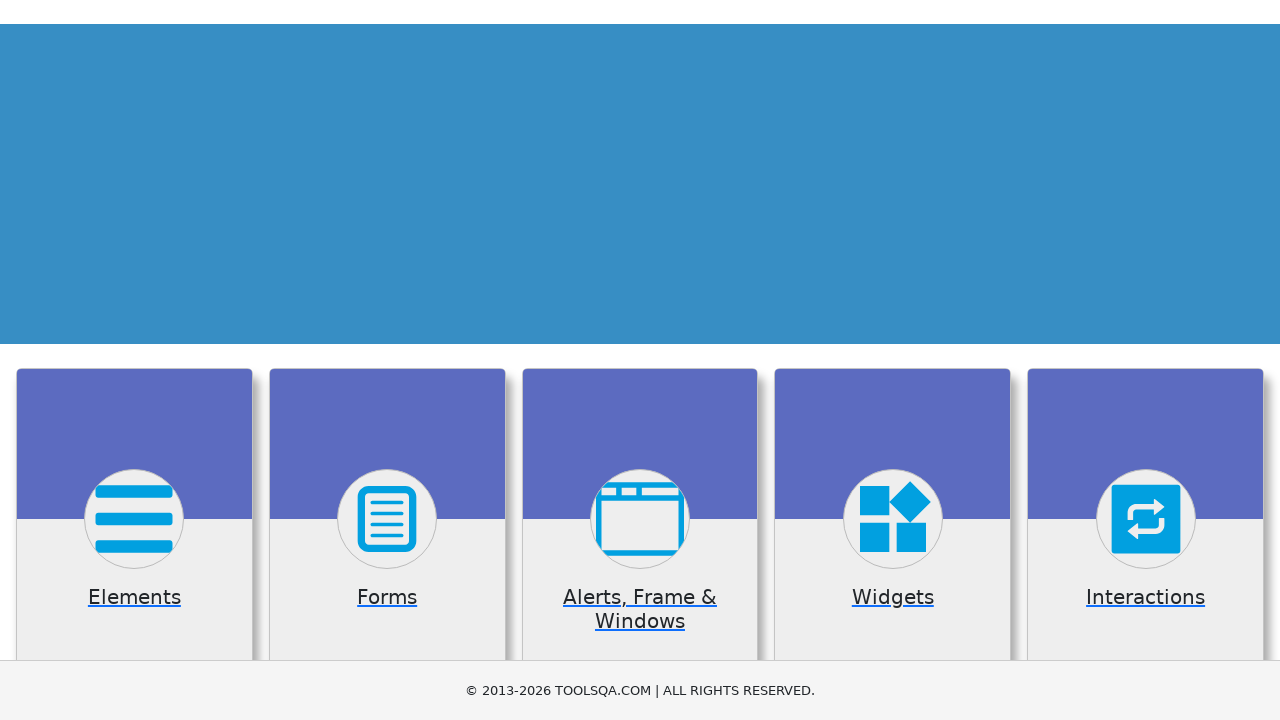

Navigated back to forms page
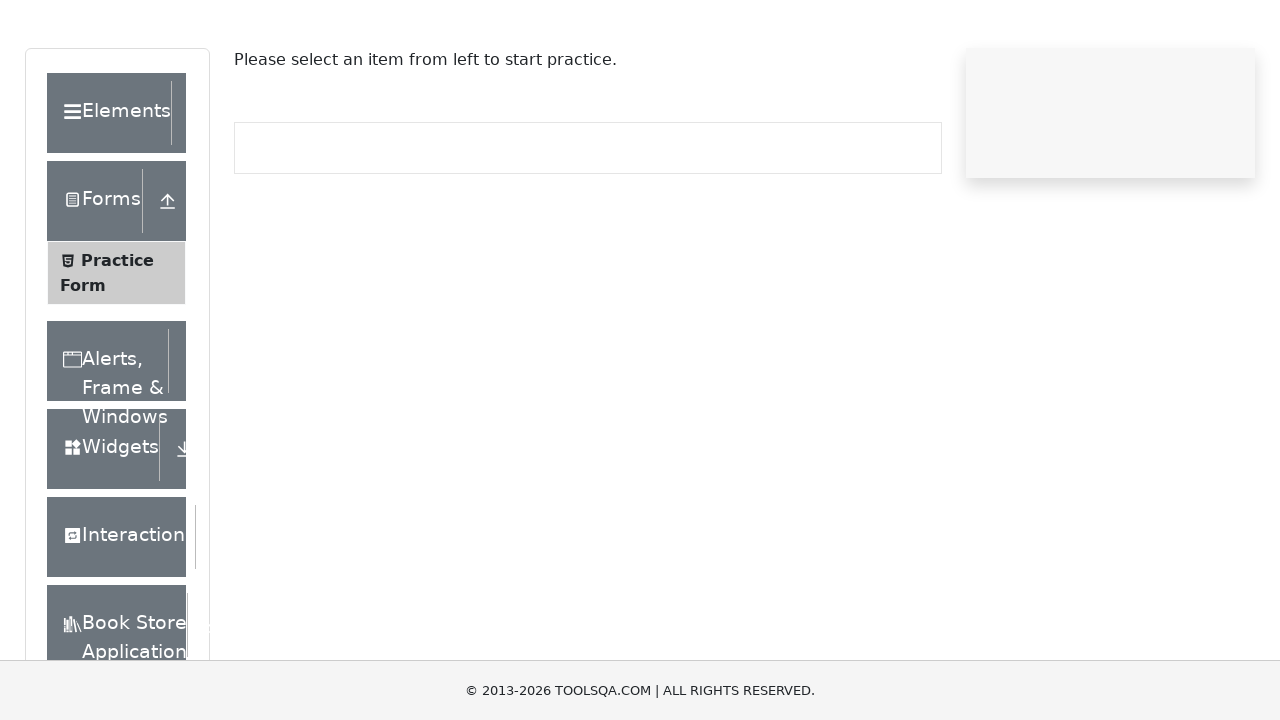

Navigated forward to home page
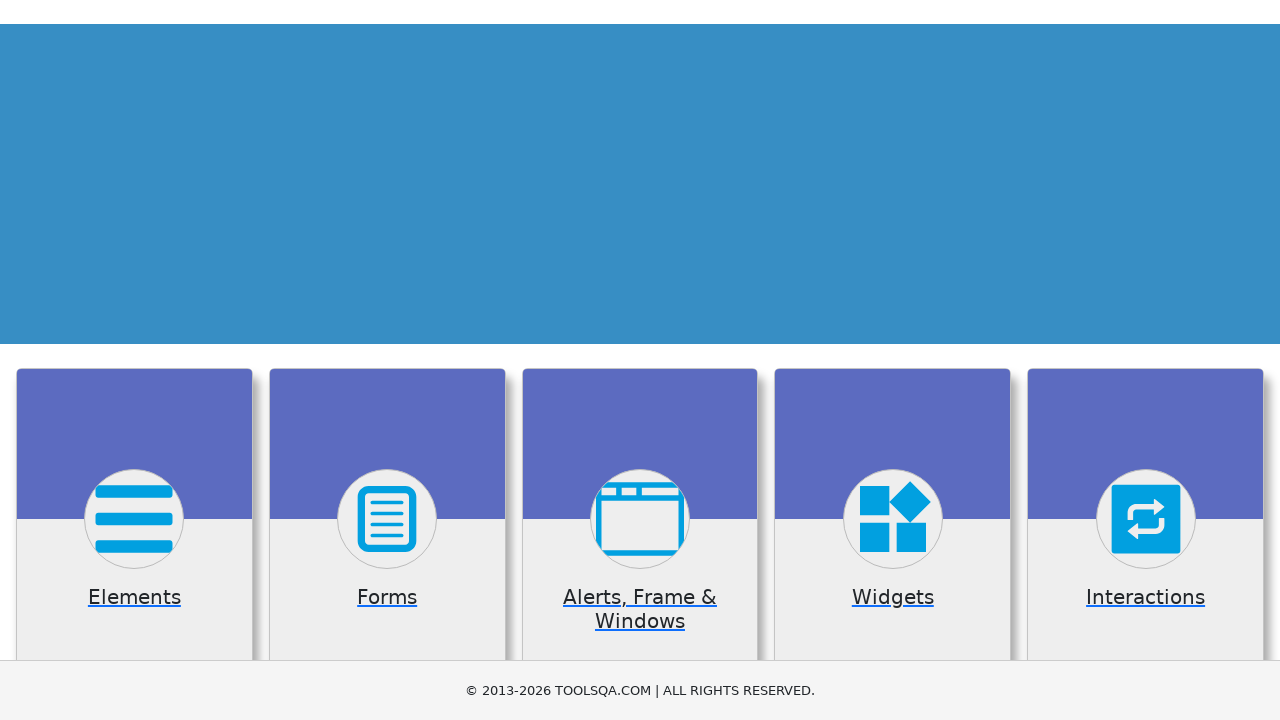

Verified current URL is home page (https://demoqa.com/)
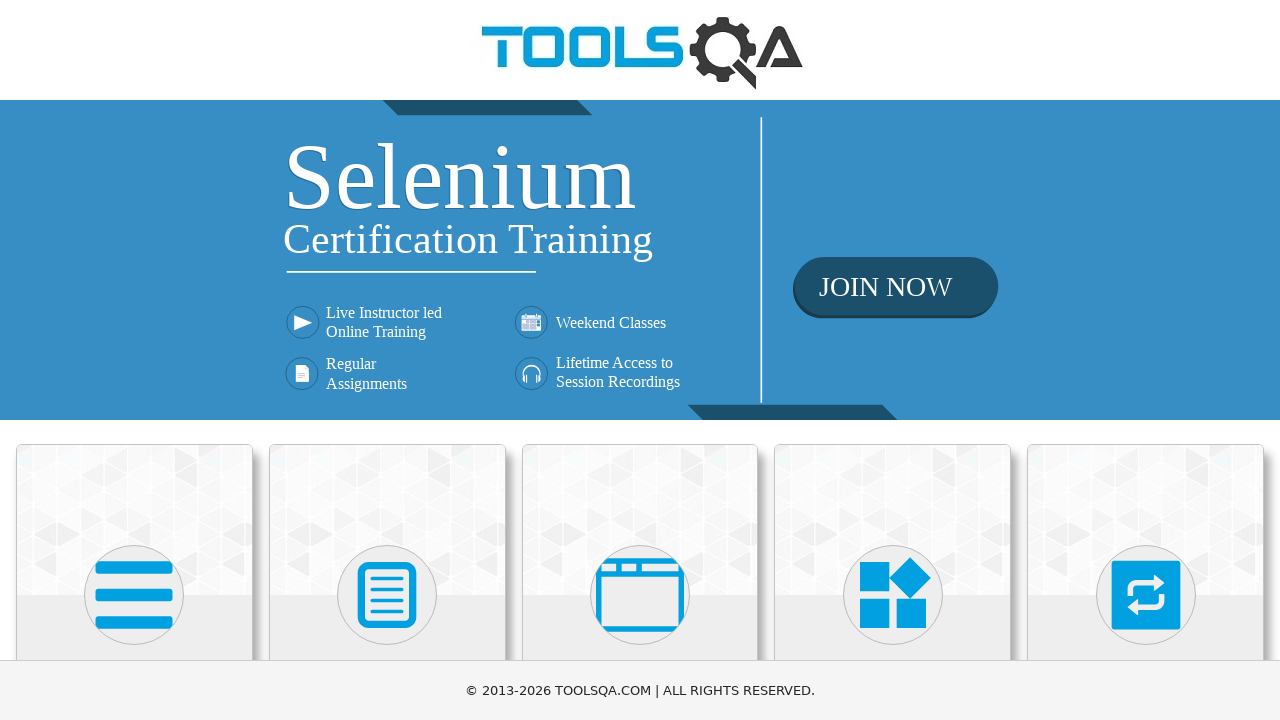

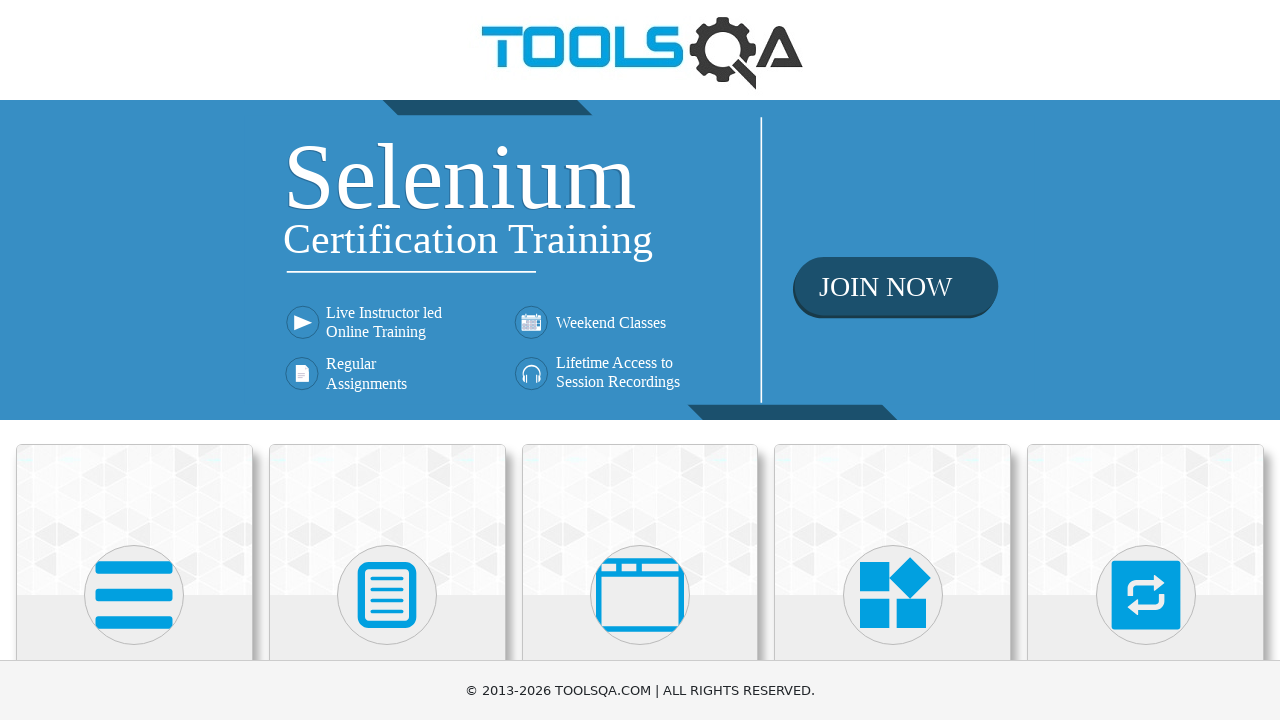